Tests confirmation dialog by triggering it and dismissing/canceling it

Starting URL: https://demoqa.com/alerts

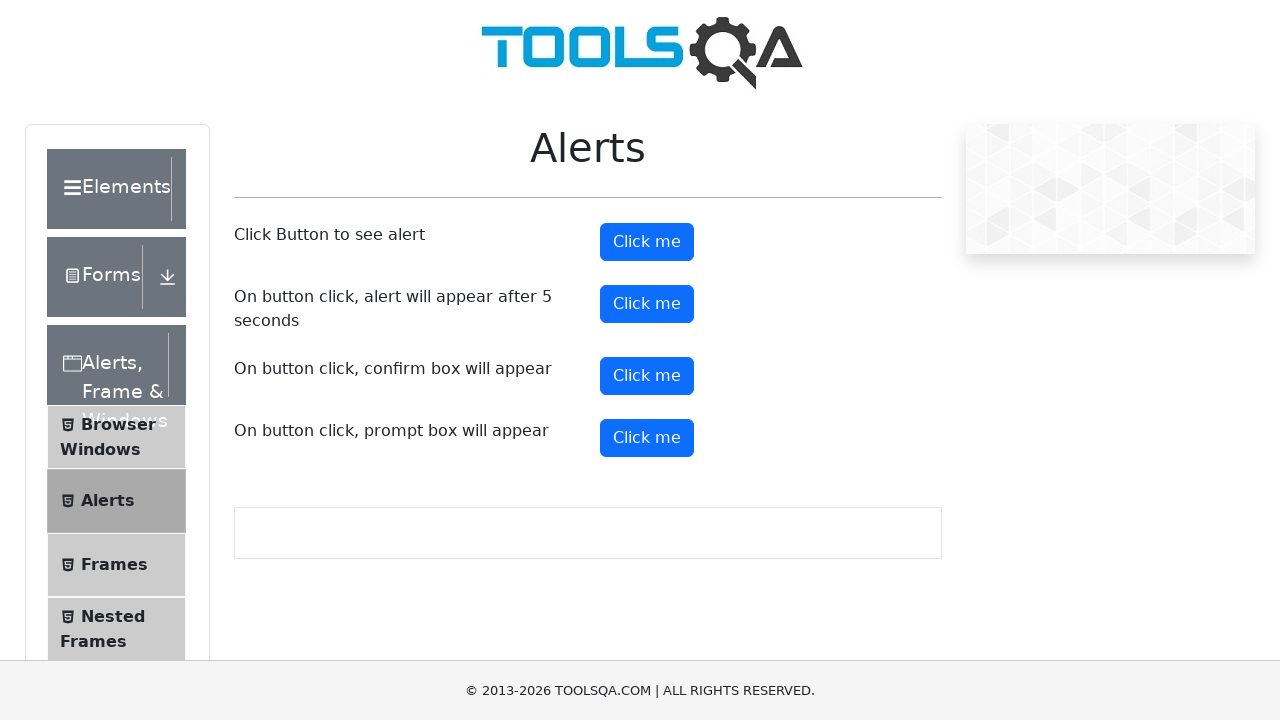

Set up dialog handler to dismiss confirmation dialogs
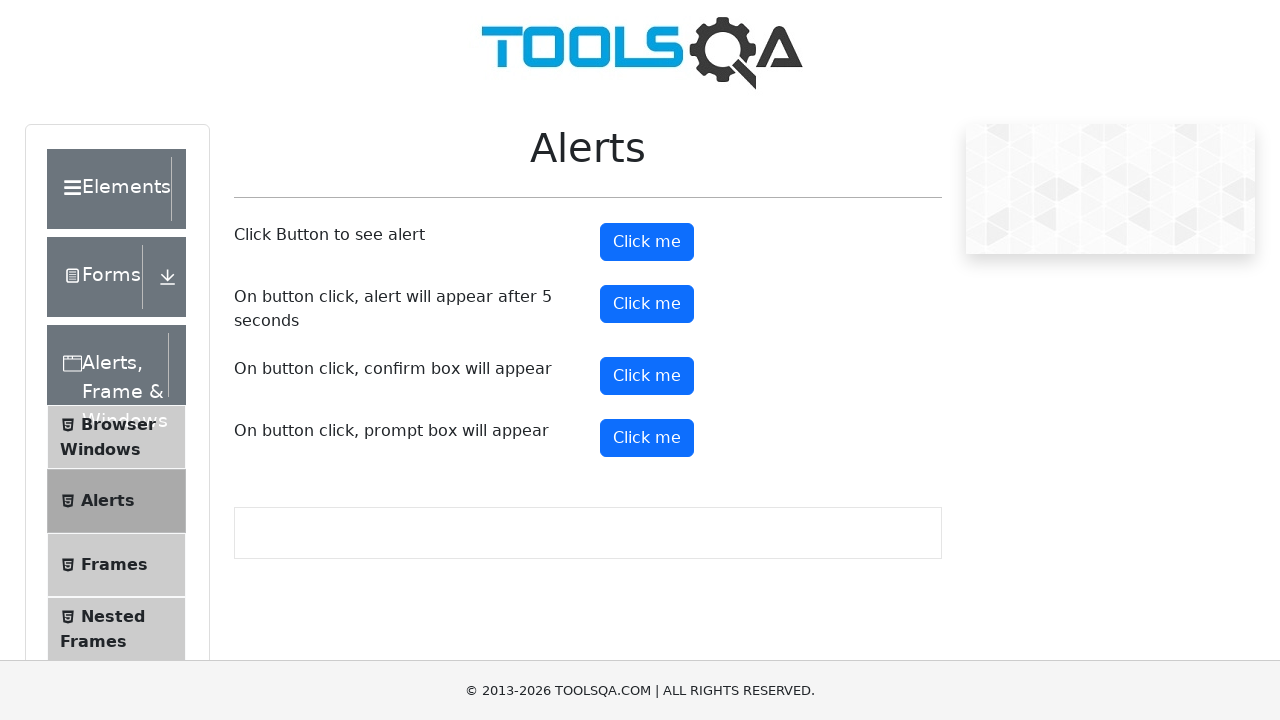

Clicked confirmation button to trigger dialog at (647, 376) on #confirmButton
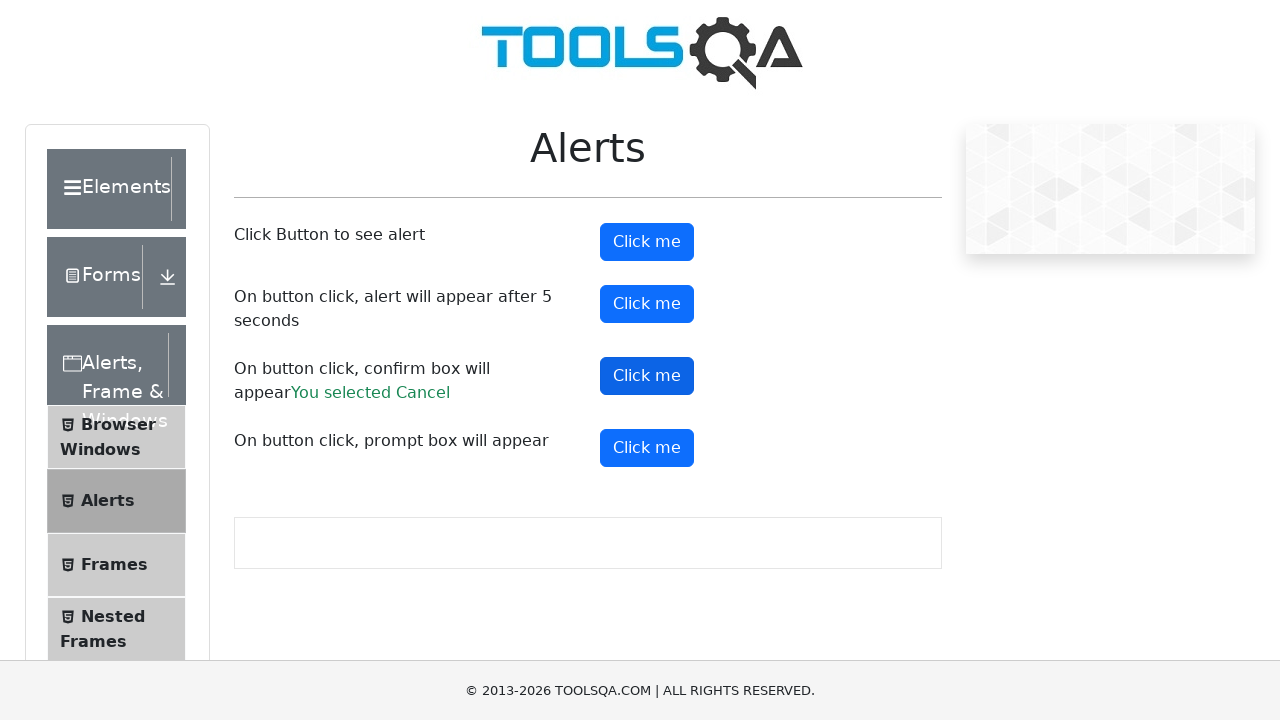

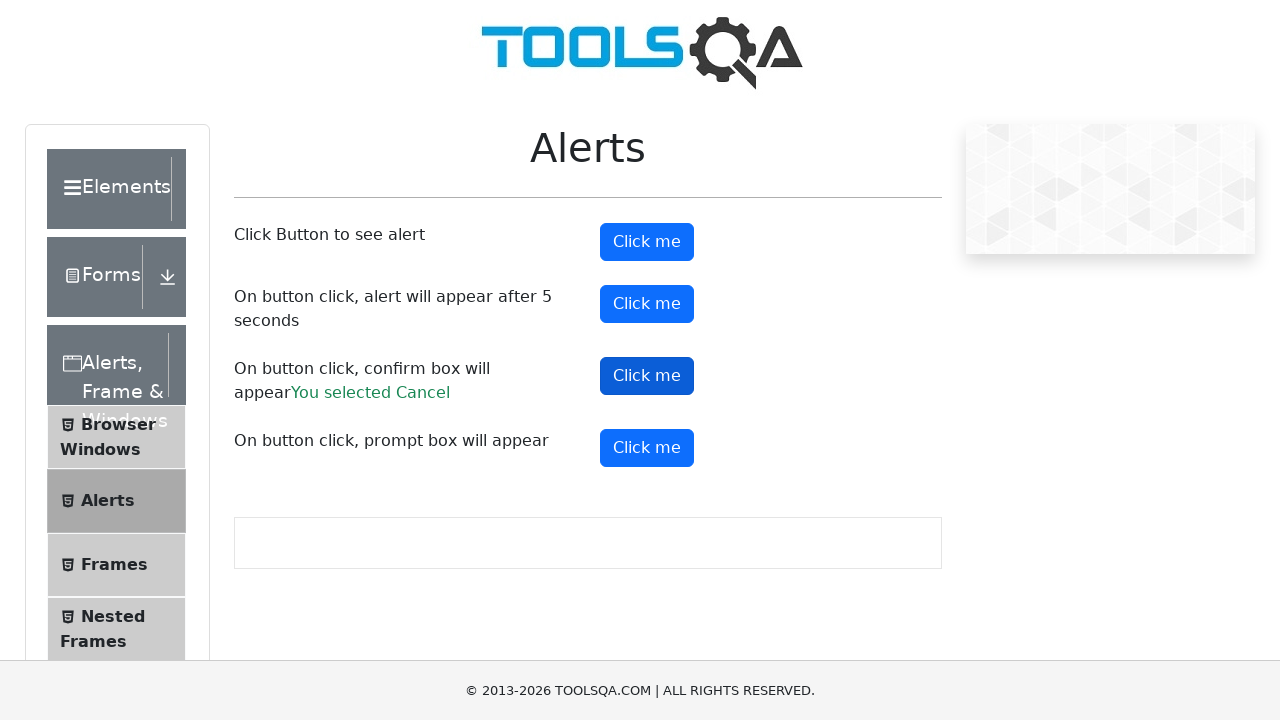